Tests filtering products by monitor category and verifying the count of displayed monitors

Starting URL: https://www.demoblaze.com/

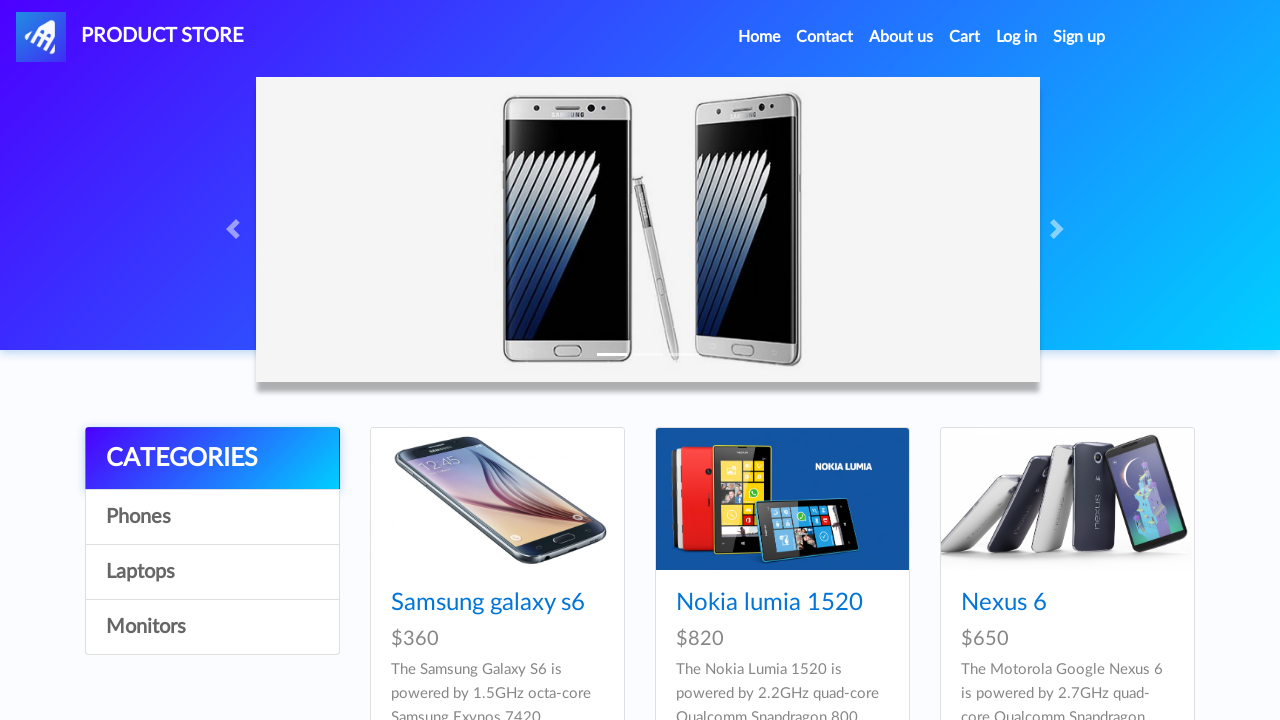

Clicked monitor category filter at (212, 627) on [onclick="byCat('monitor')"]
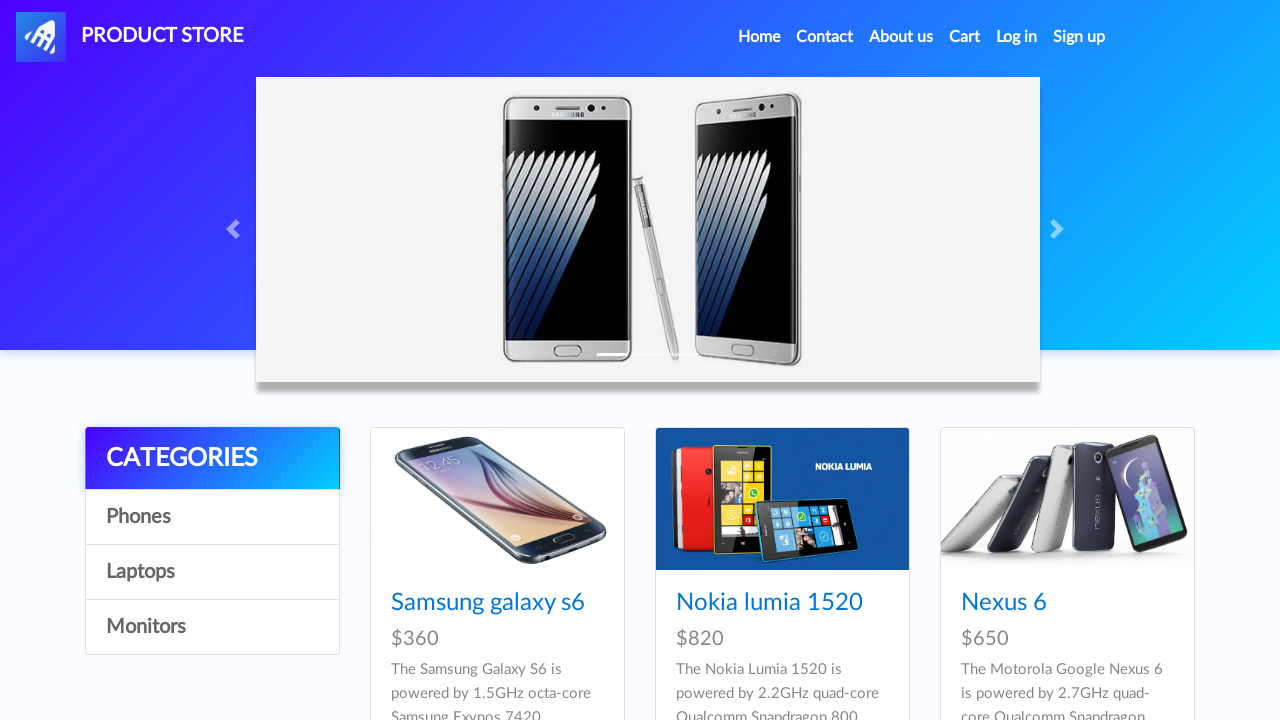

Waited for products to load
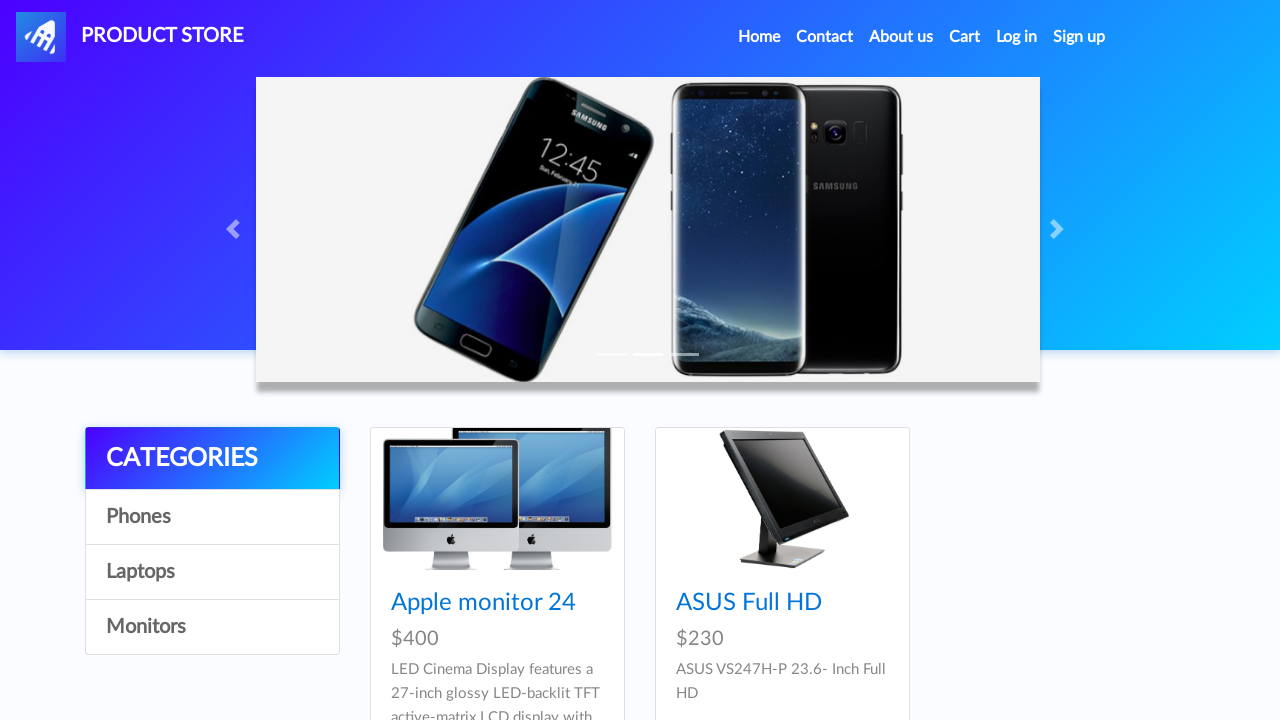

Retrieved all monitor product cards
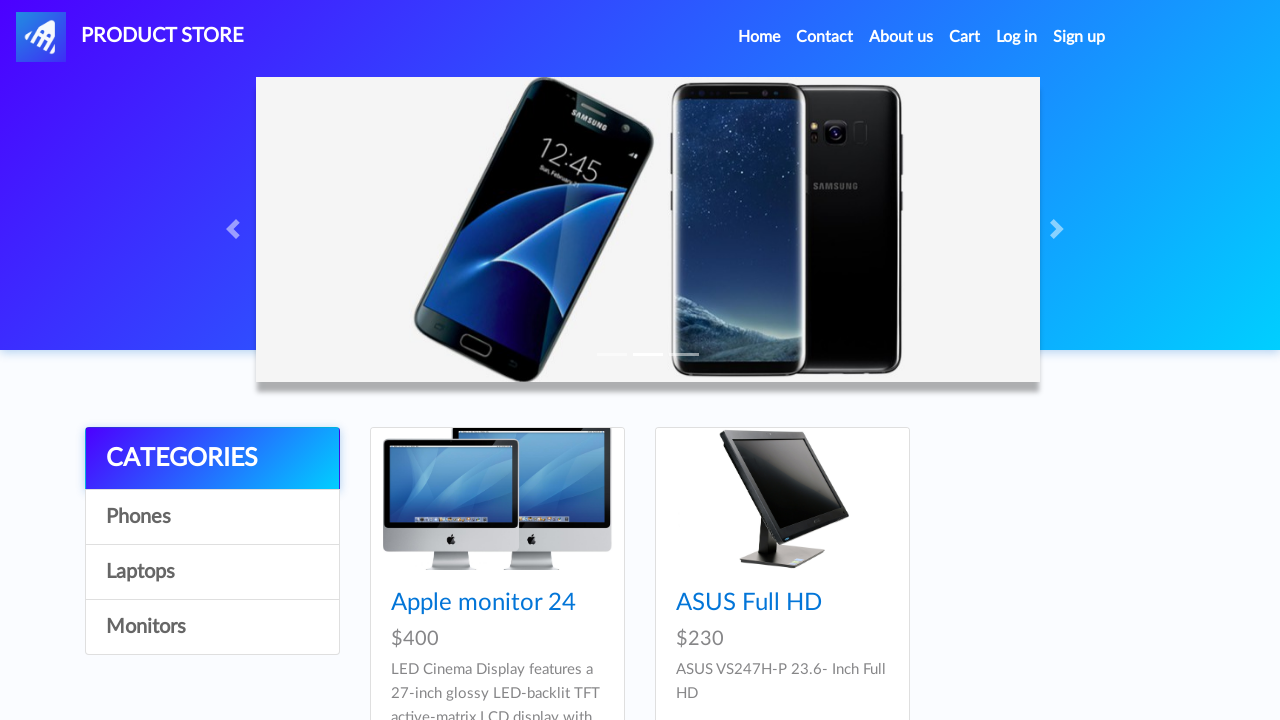

Verified that exactly 2 monitor products are displayed
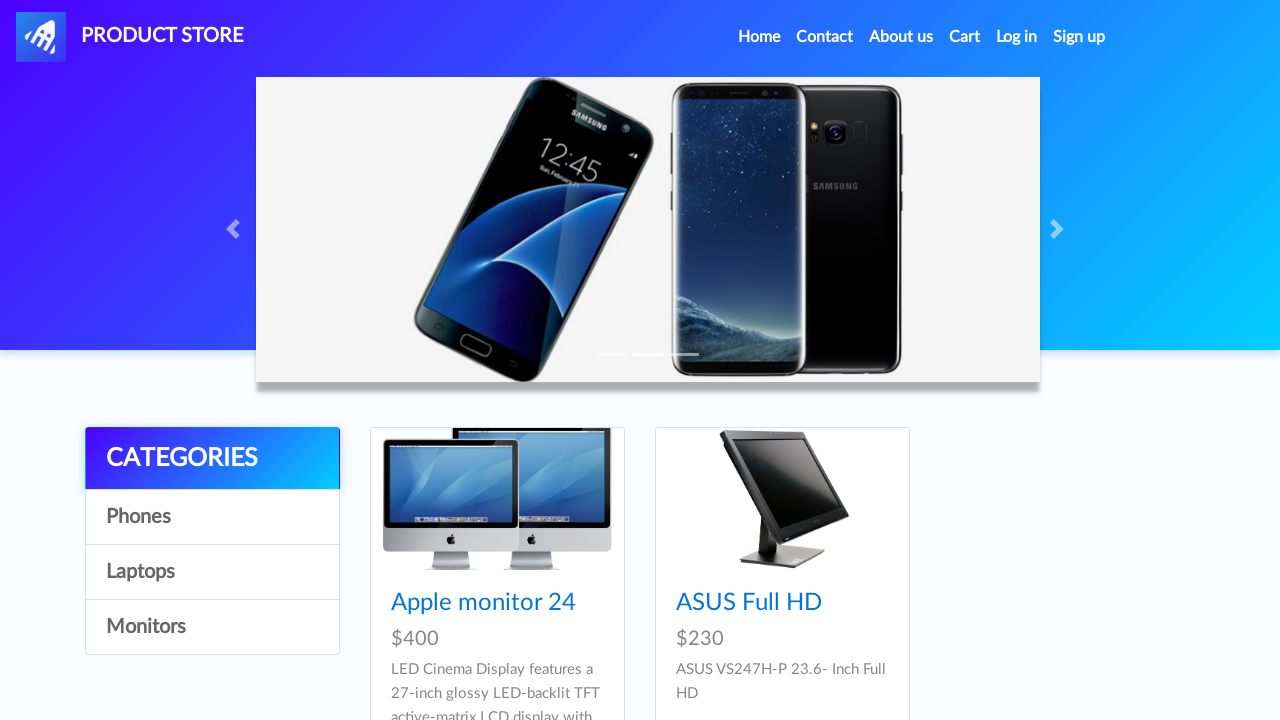

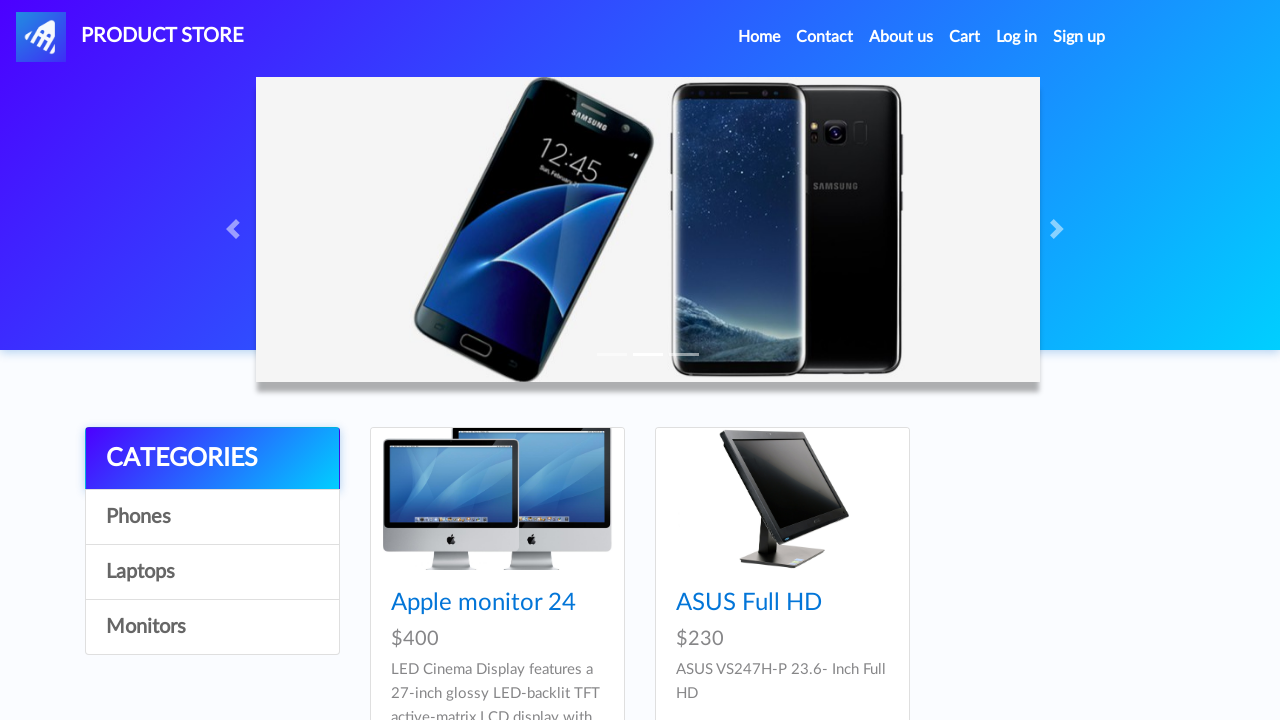